Navigates to VWO app page and verifies that the page title matches the expected value

Starting URL: https://app.vwo.com

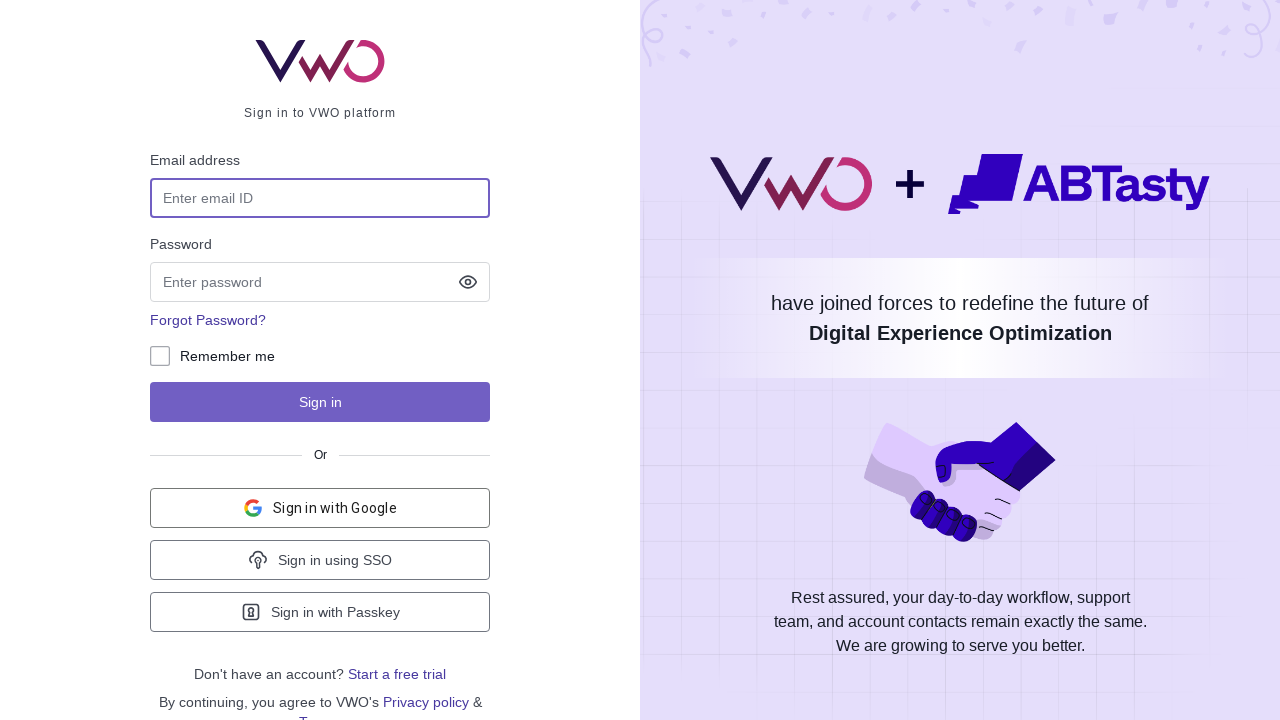

Navigated to VWO app login page at https://app.vwo.com
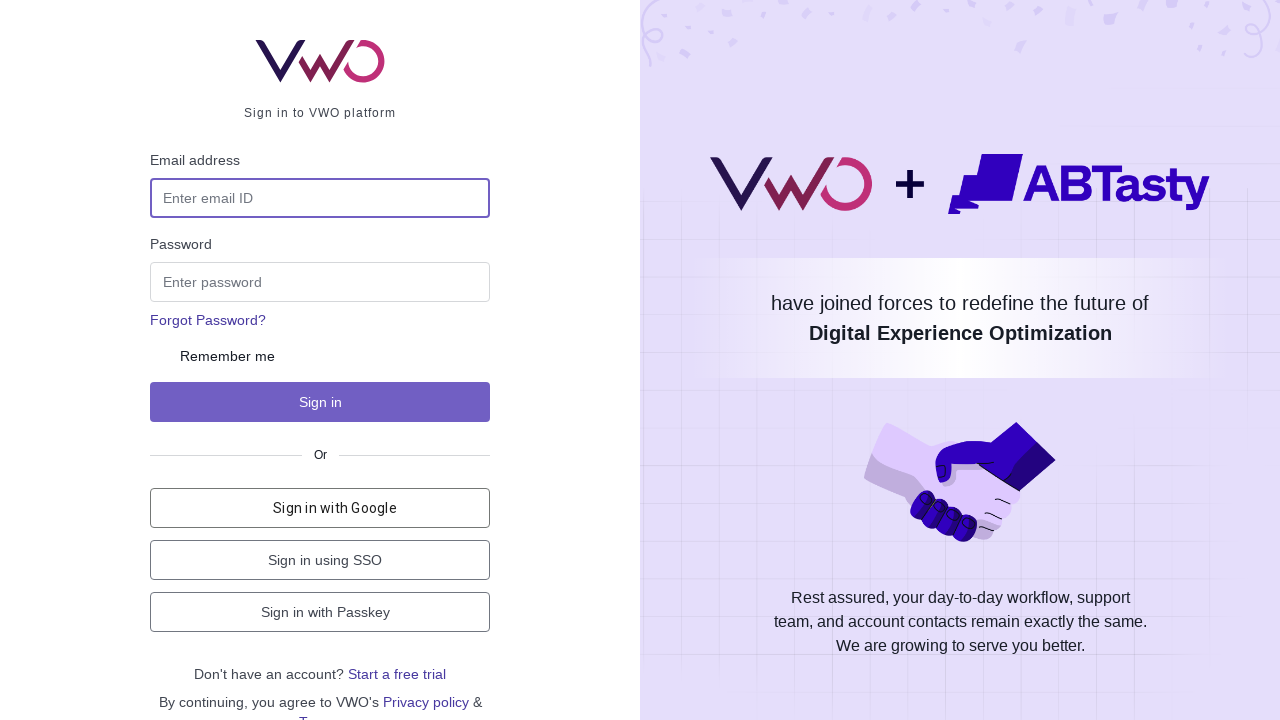

Verified page title matches expected value 'Login - VWO'
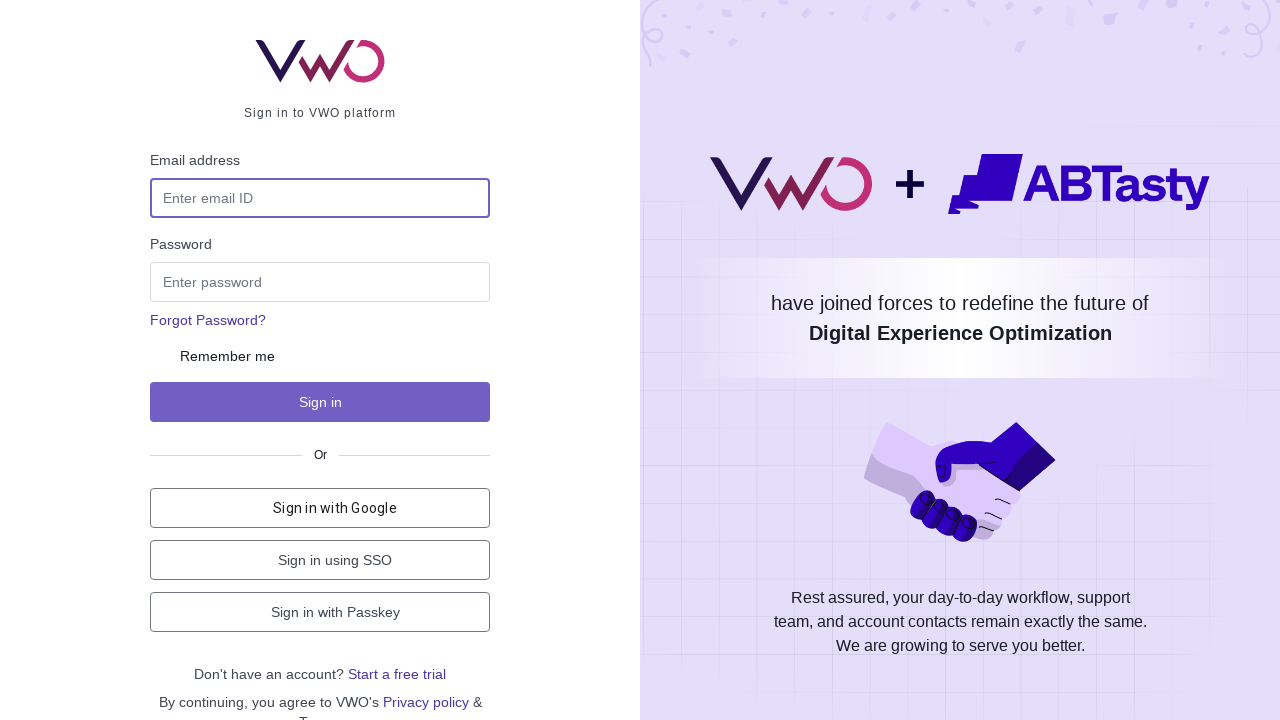

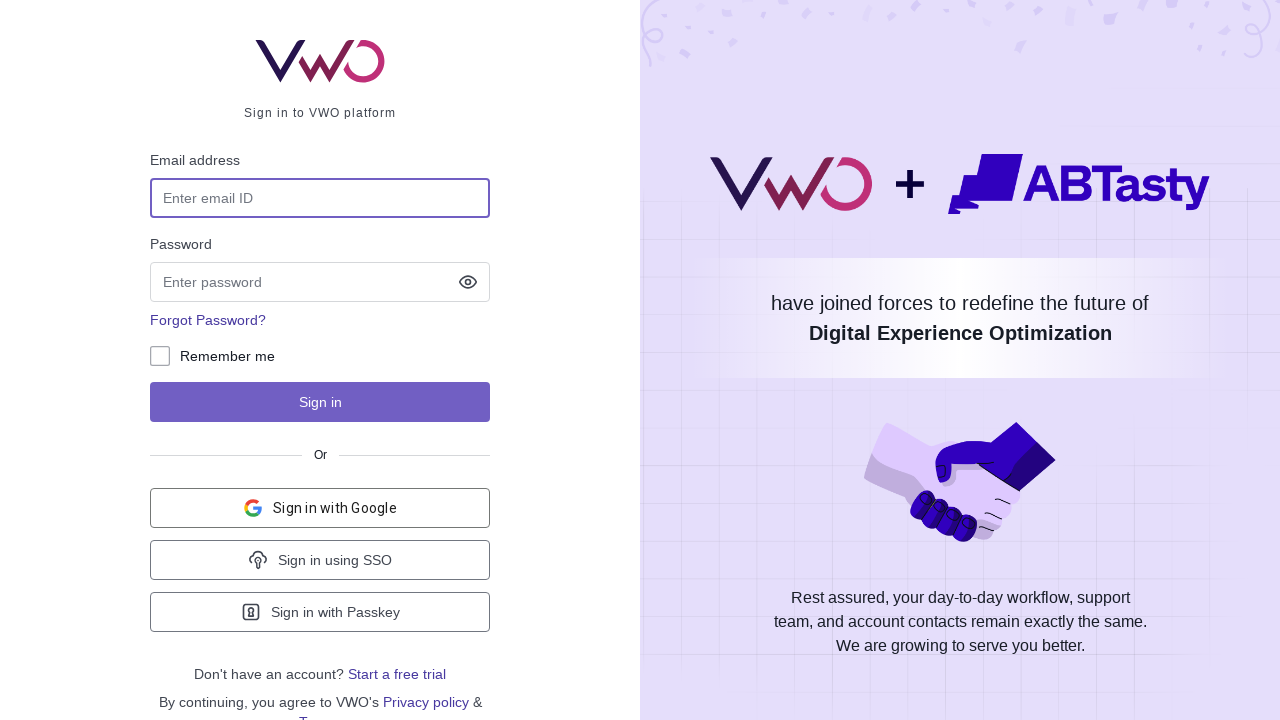